Tests various dropdown selection methods including single select, multi-select, and selecting by different methods (visible text, value, index)

Starting URL: https://letcode.in/dropdowns

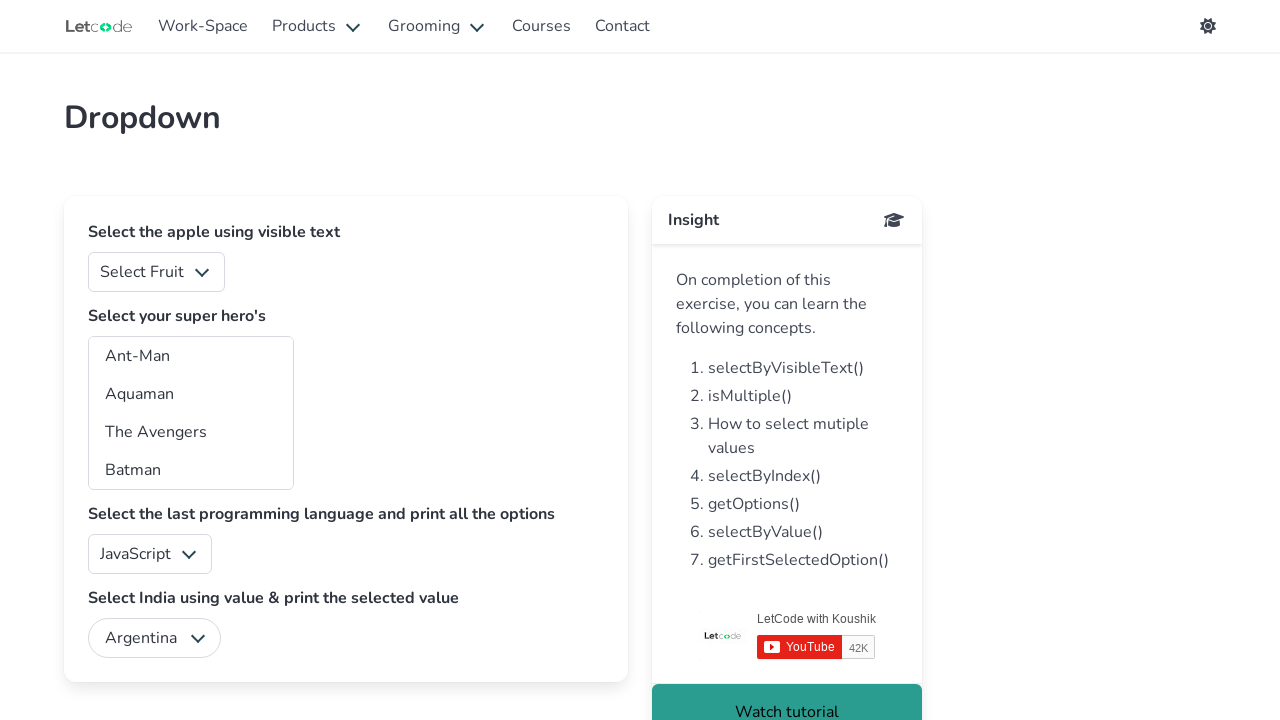

Selected 'Apple' from fruit dropdown by visible text on #fruits
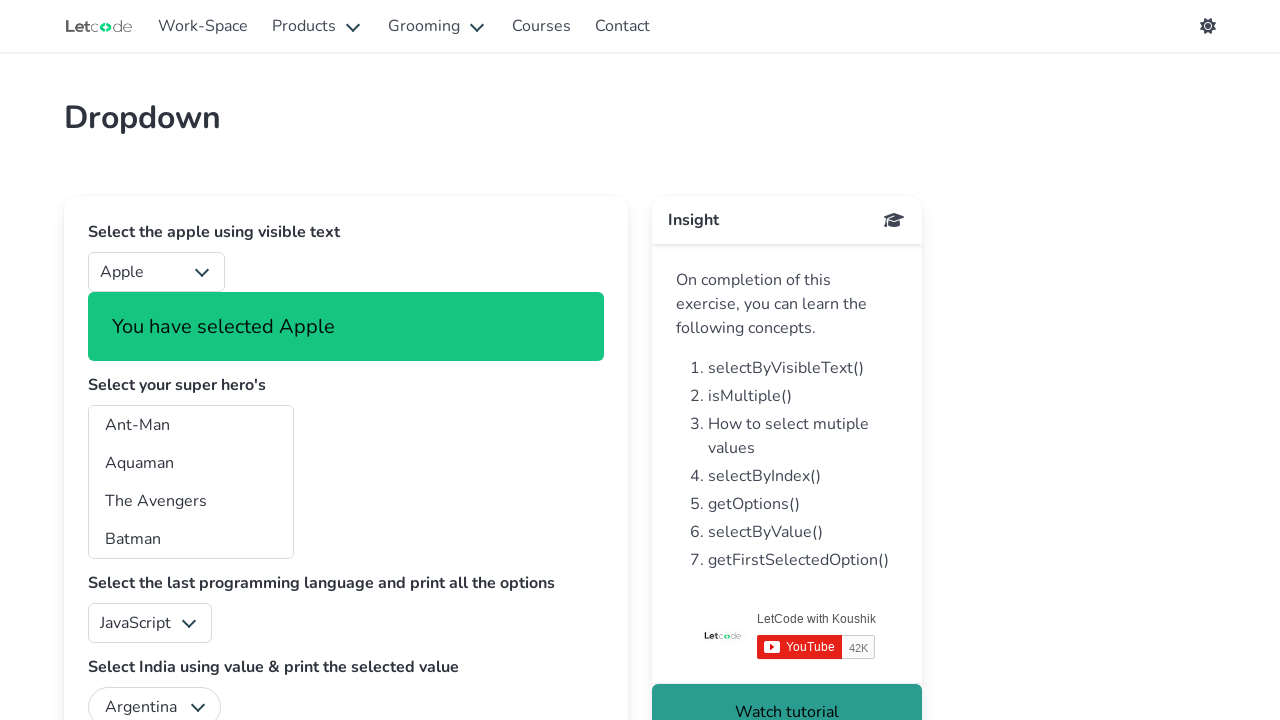

Multi-selected superhero options with values 'aq' and 'bp' on #superheros
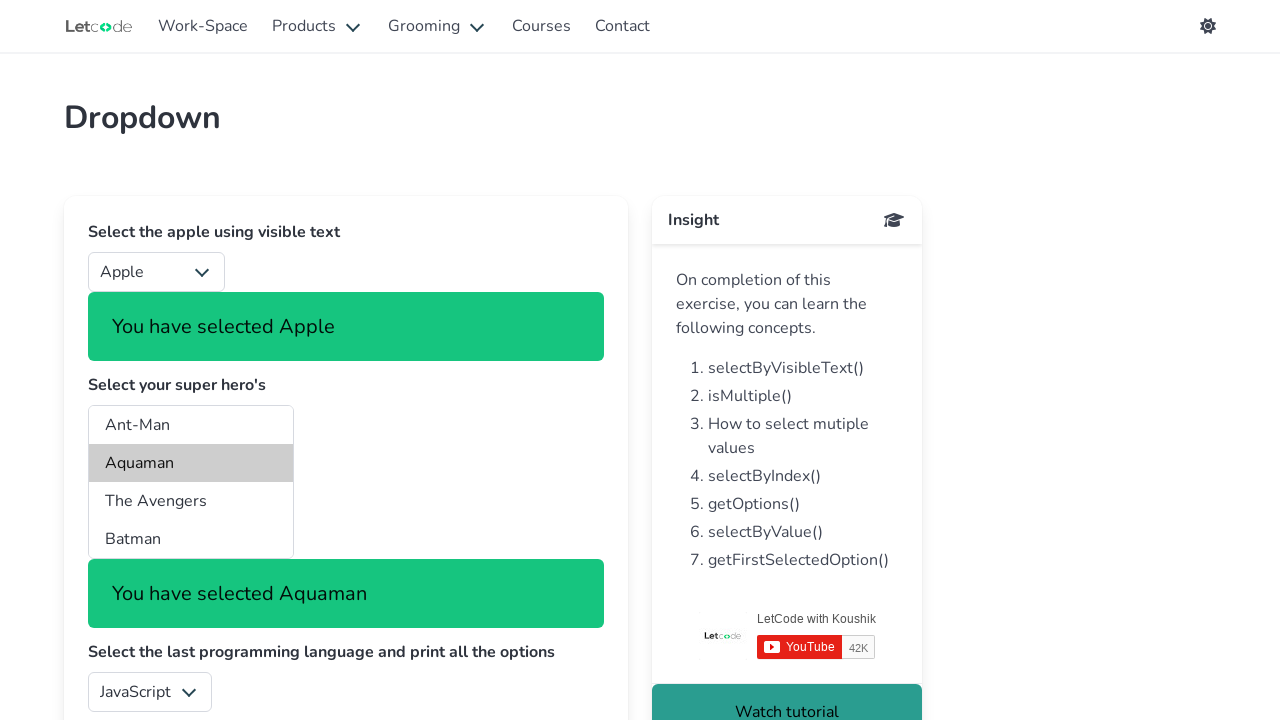

Selected programming language at index 4 on #lang
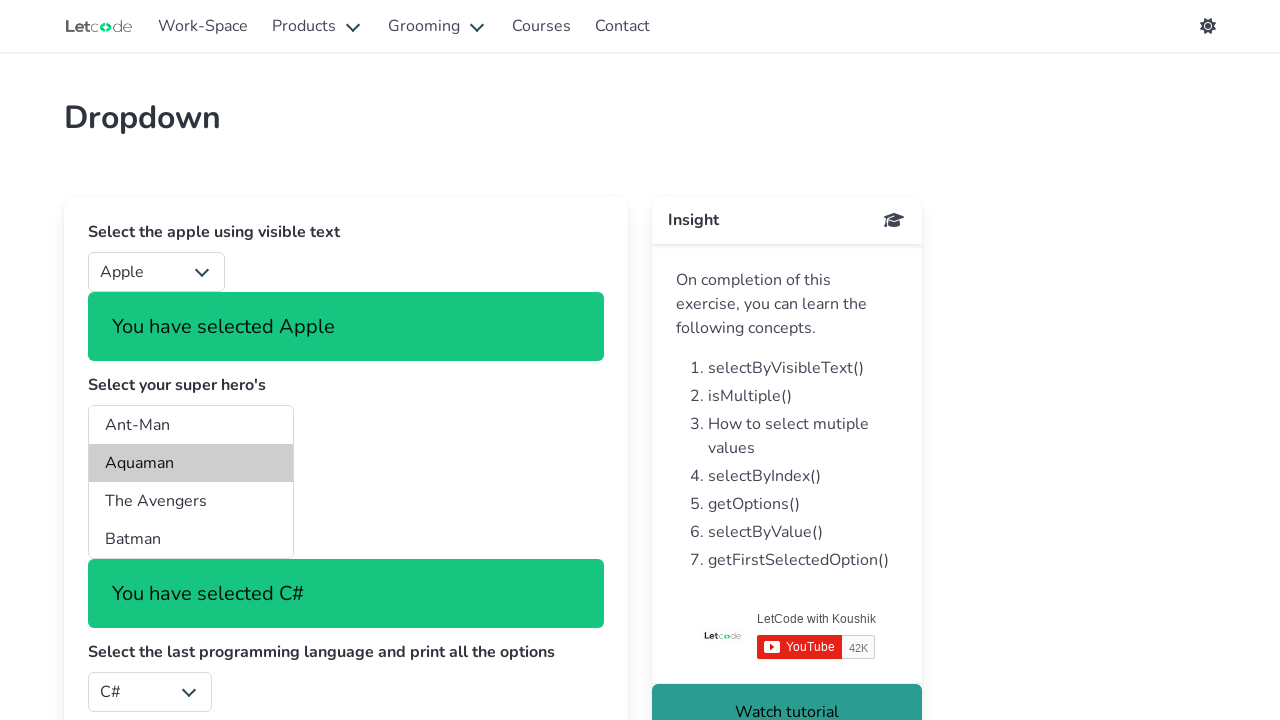

Selected 'India' from country dropdown by visible text on #country
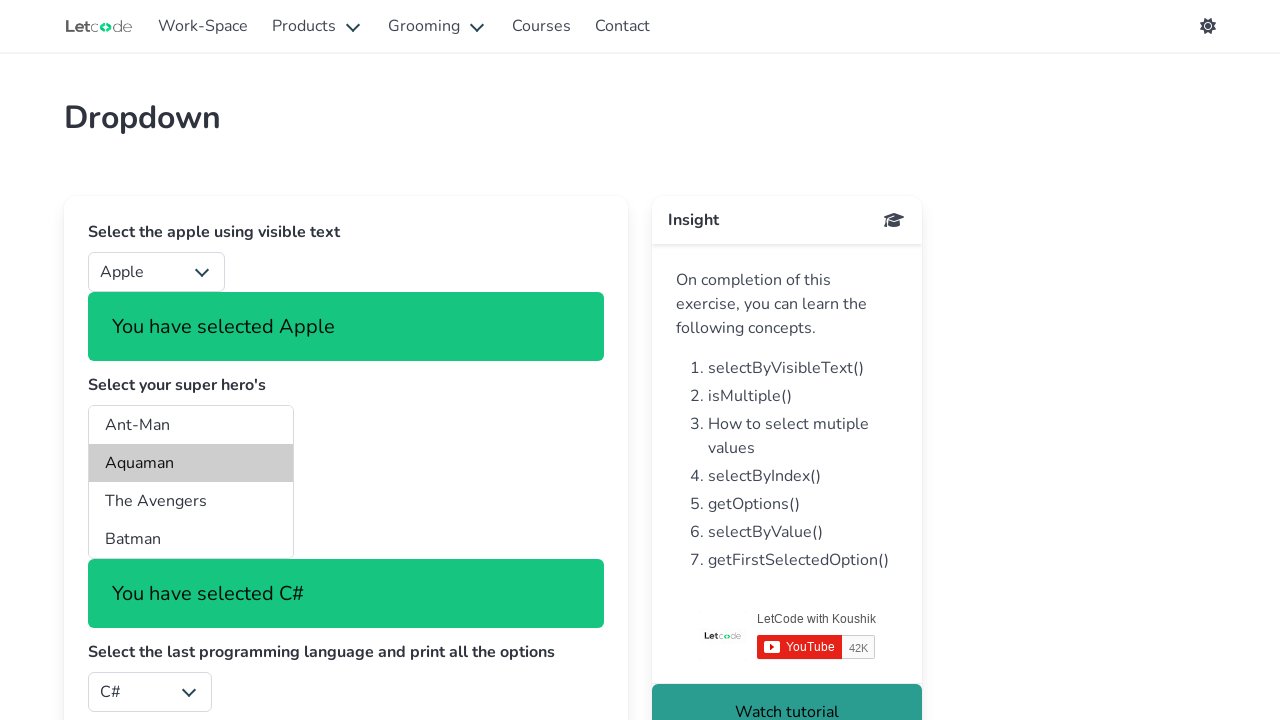

Waited 1000ms to verify all selections are displayed
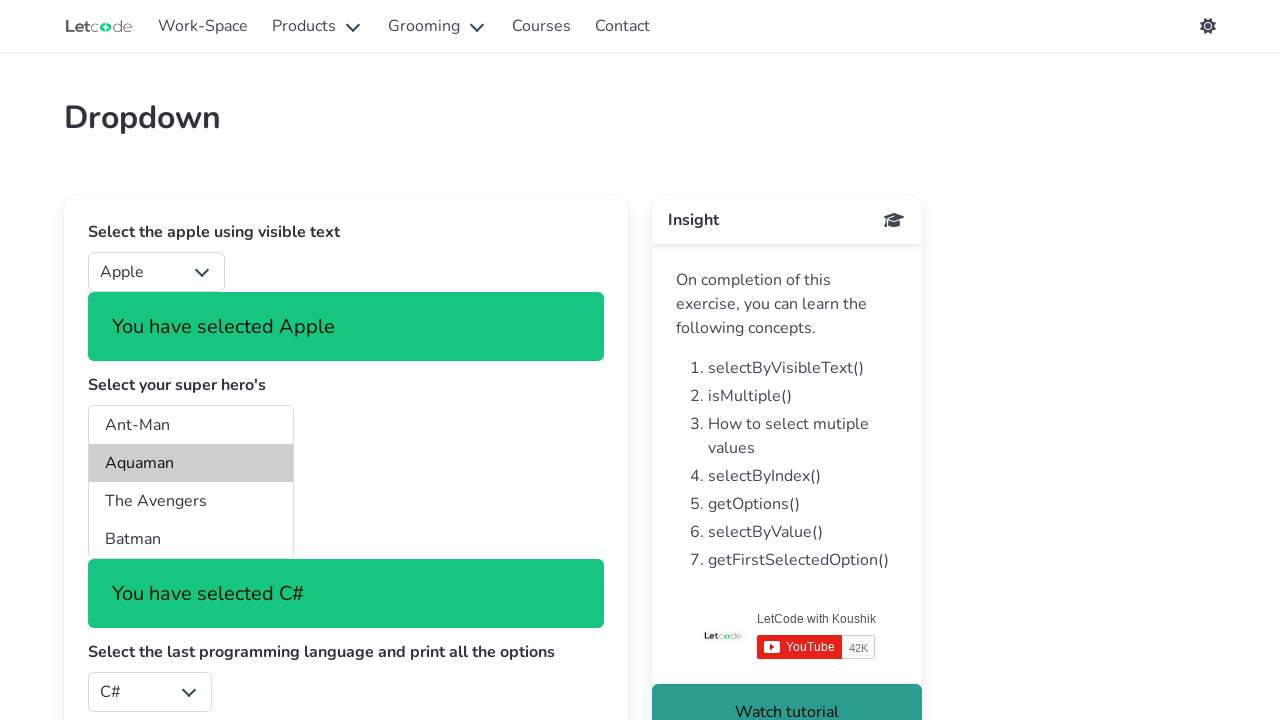

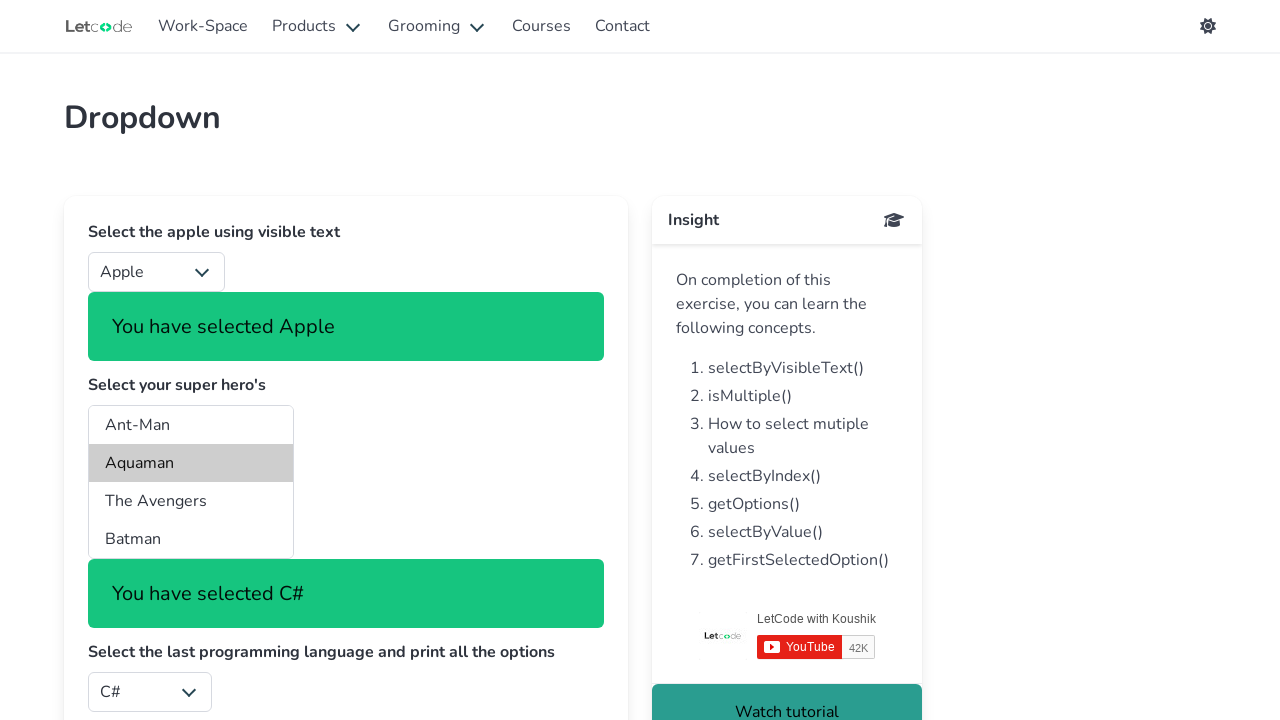